Tests keyboard-based scrolling using END and HOME keys to navigate the page

Starting URL: http://play2.automationcamp.ir

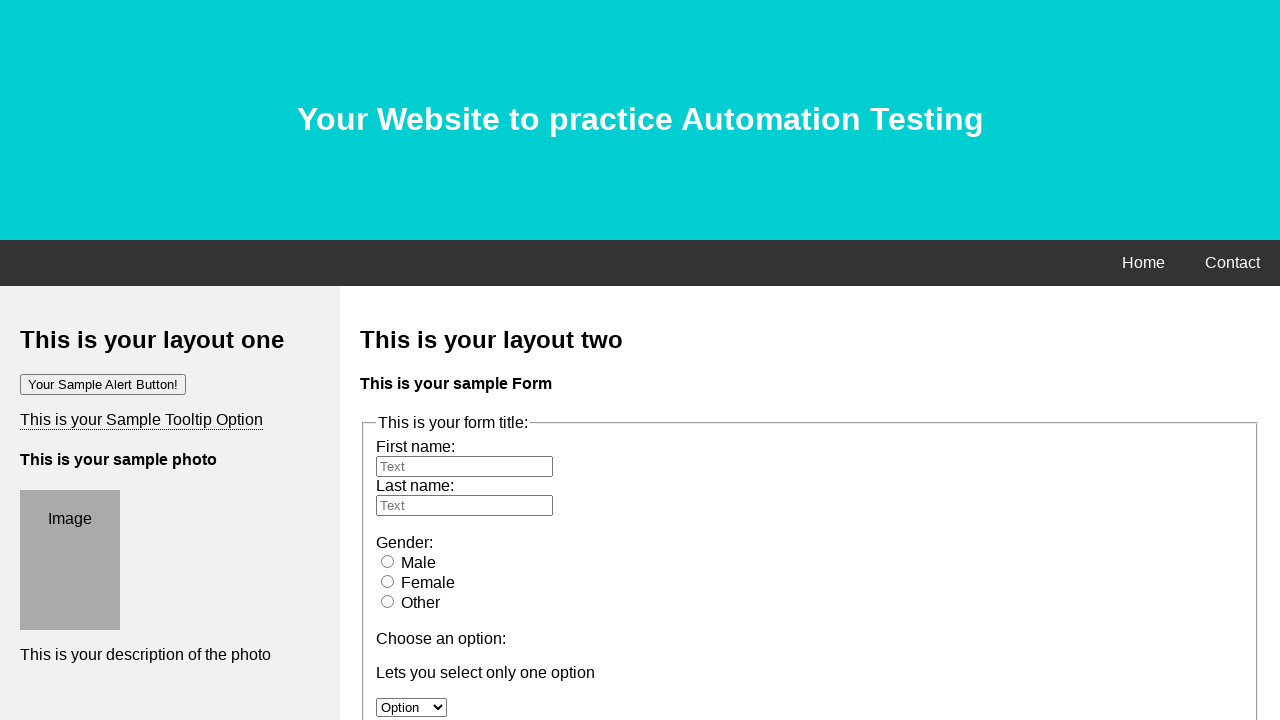

Pressed END key to scroll to bottom of page on html
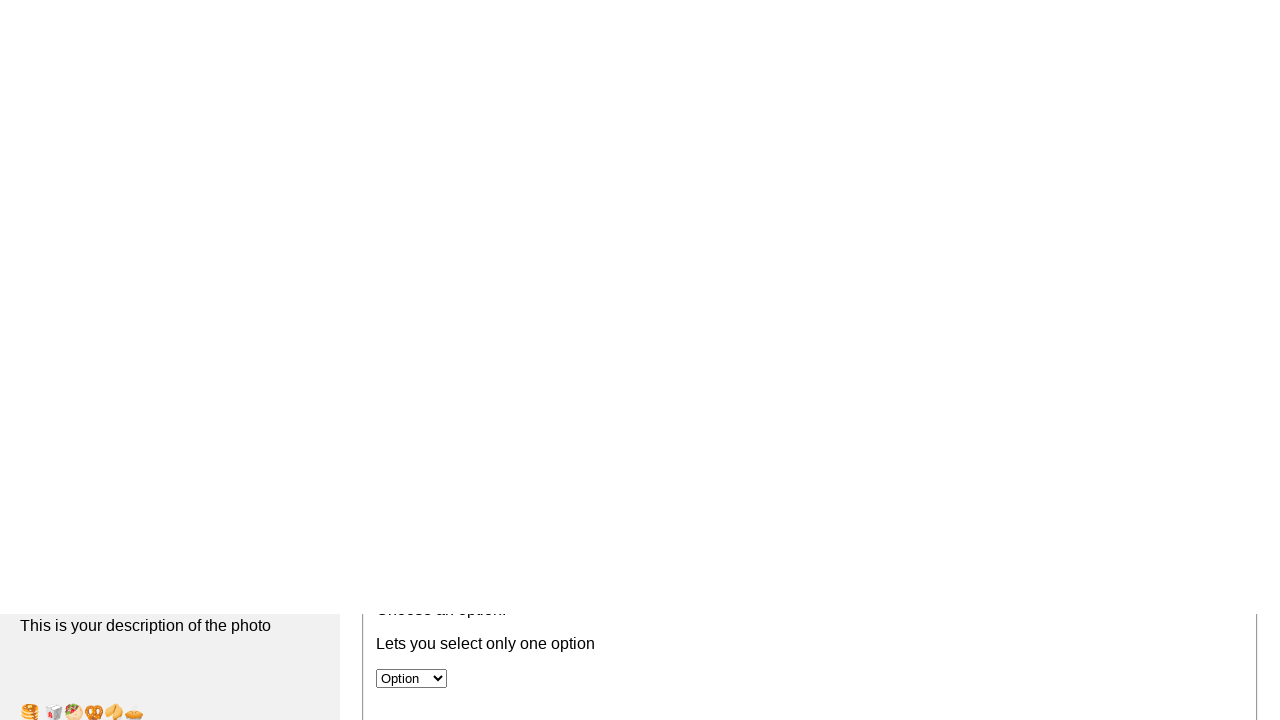

Pressed HOME key to scroll back to top of page on html
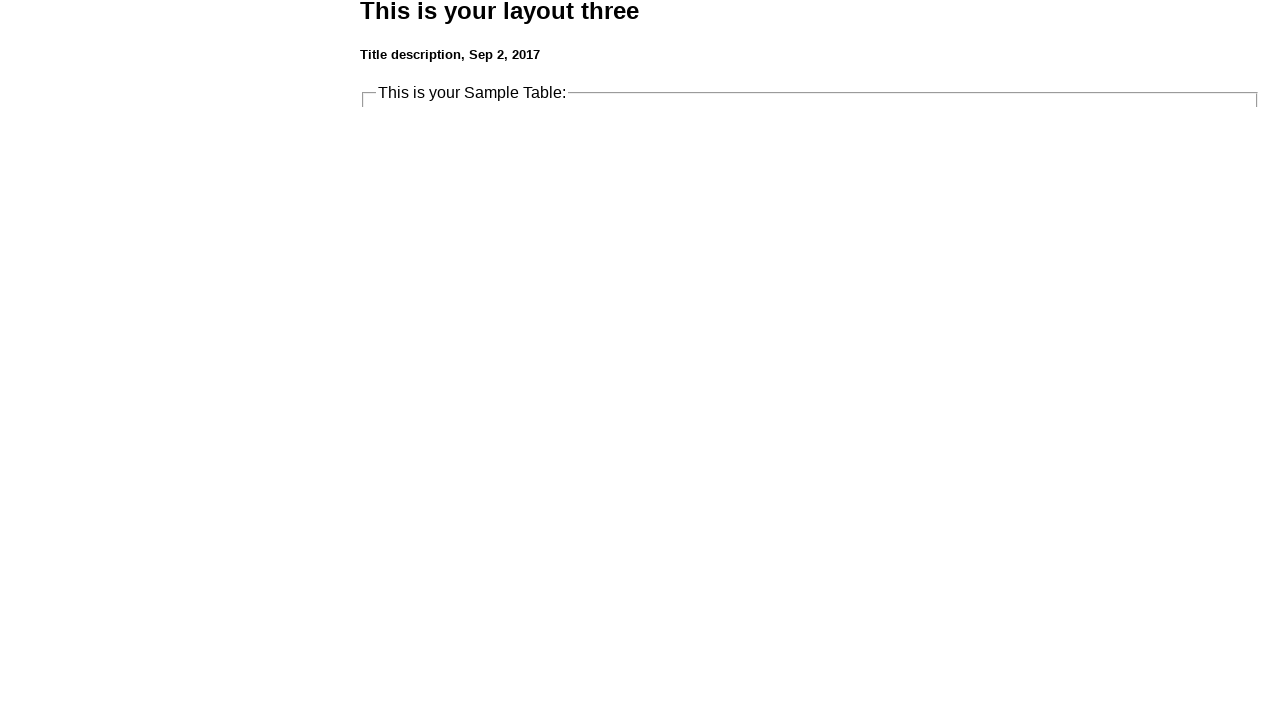

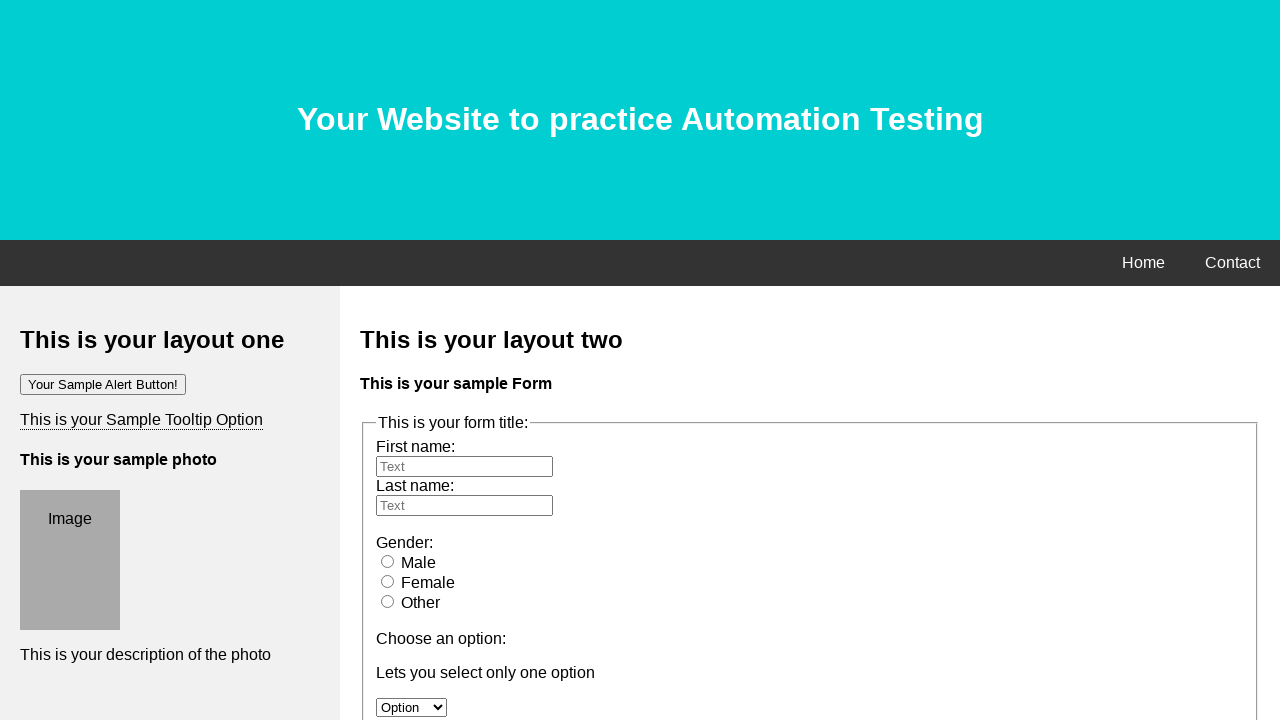